Navigates to a portfolio website and waits for page content to load

Starting URL: https://pov-portfolio.web.app/

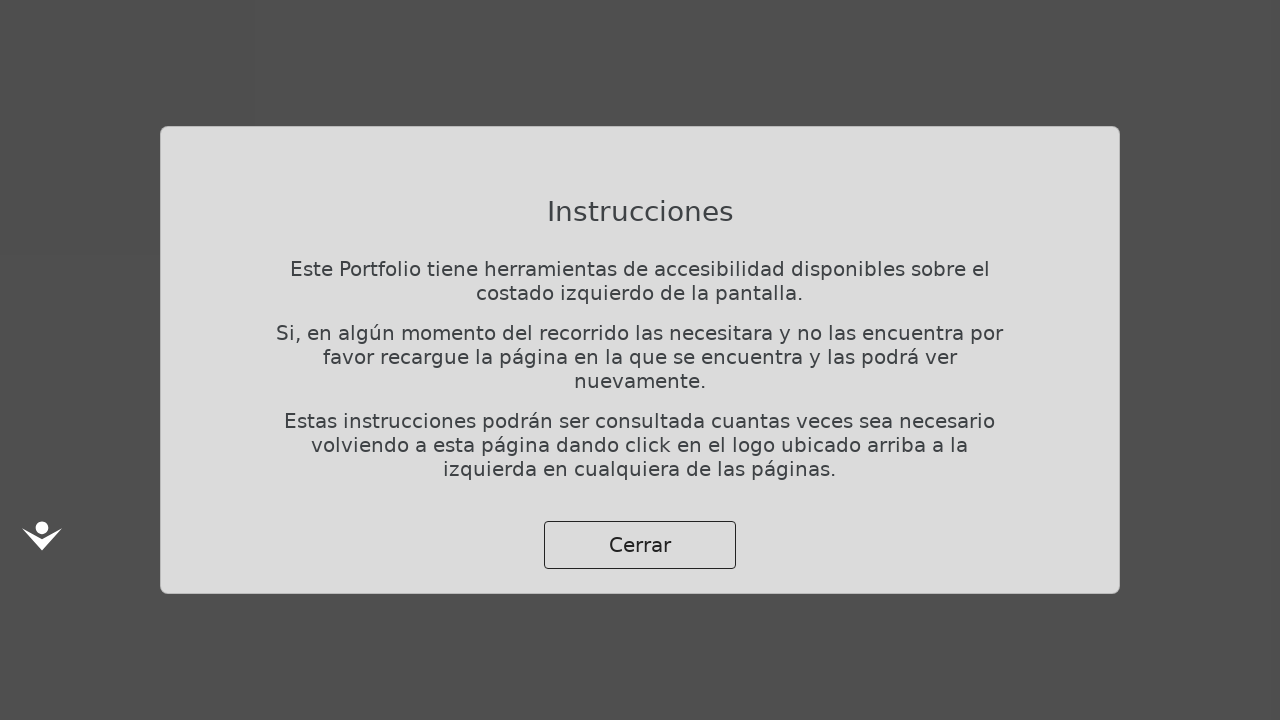

Navigated to portfolio website at https://pov-portfolio.web.app/
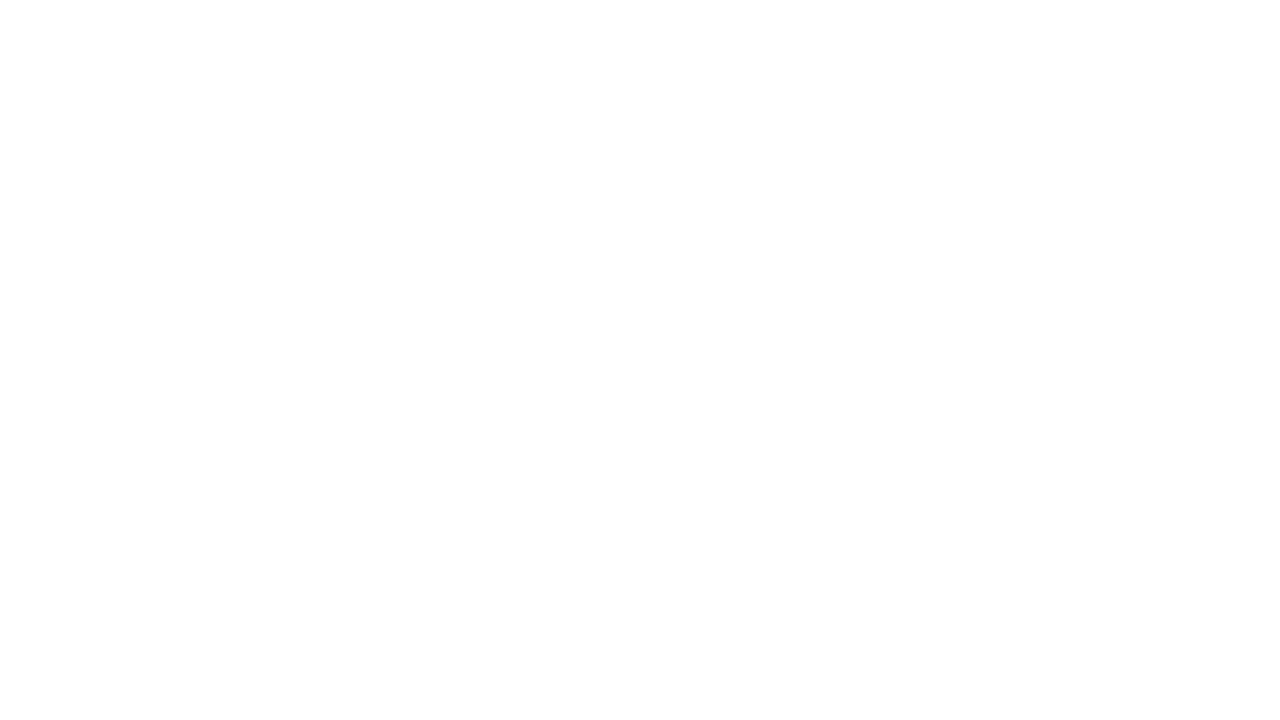

Page content fully loaded - network idle state reached
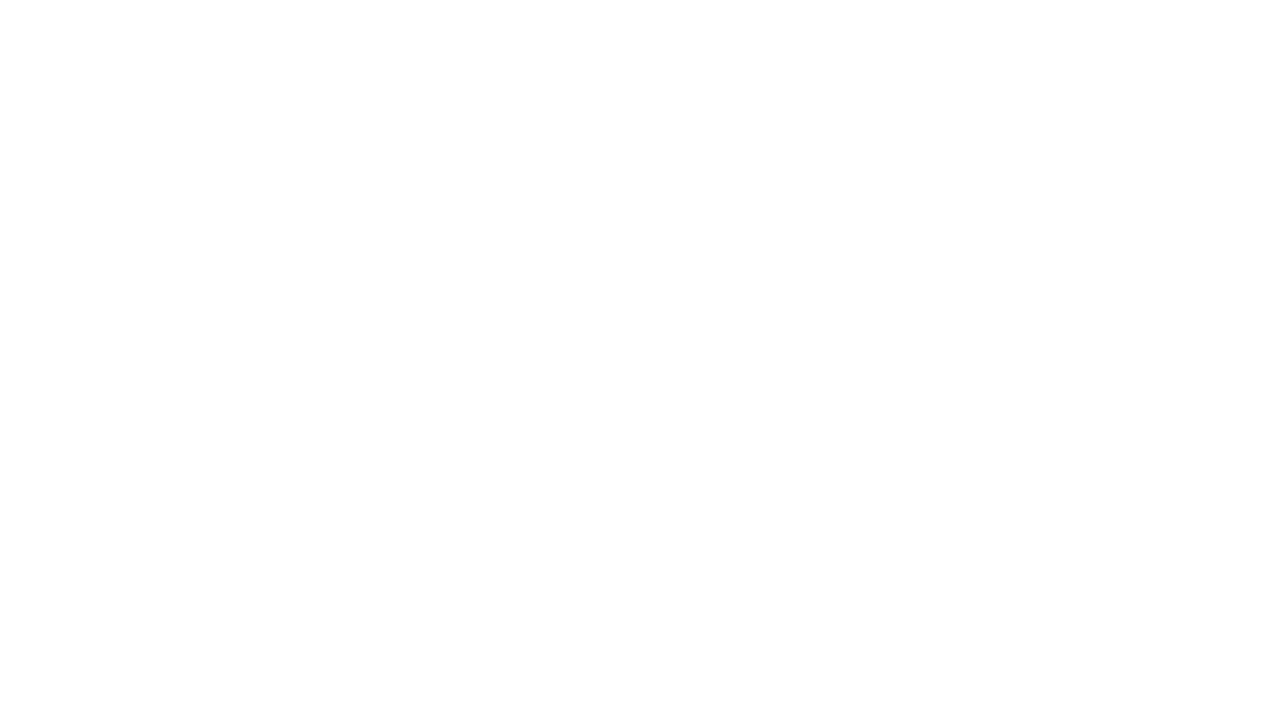

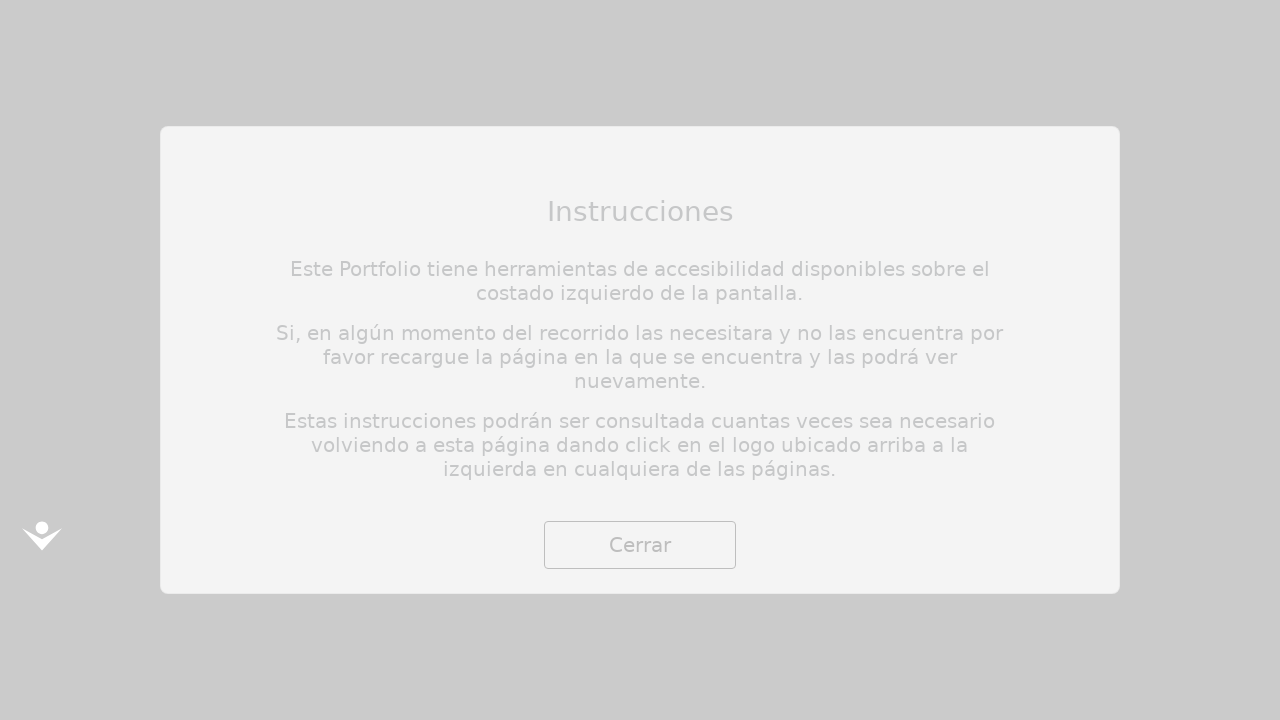